Navigates to the NSE India website and verifies that a div element can be found on the page using tag name selector

Starting URL: https://www.nseindia.com/

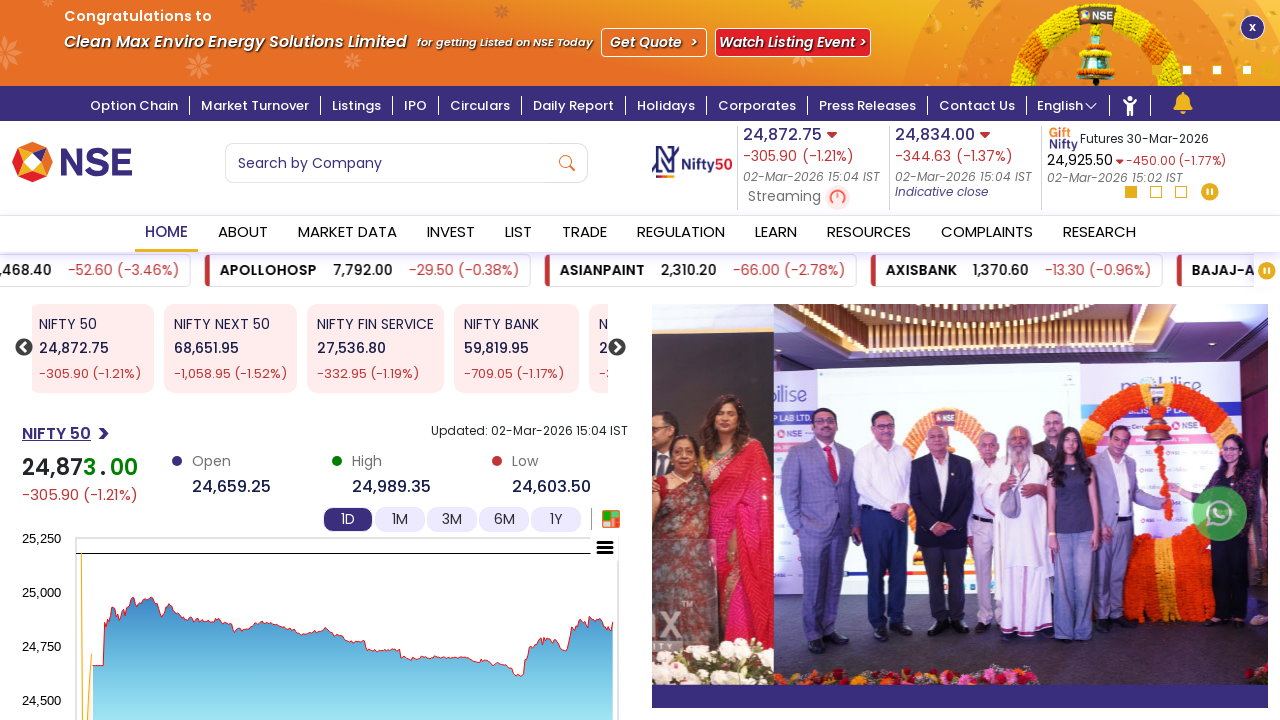

Navigated to NSE India website
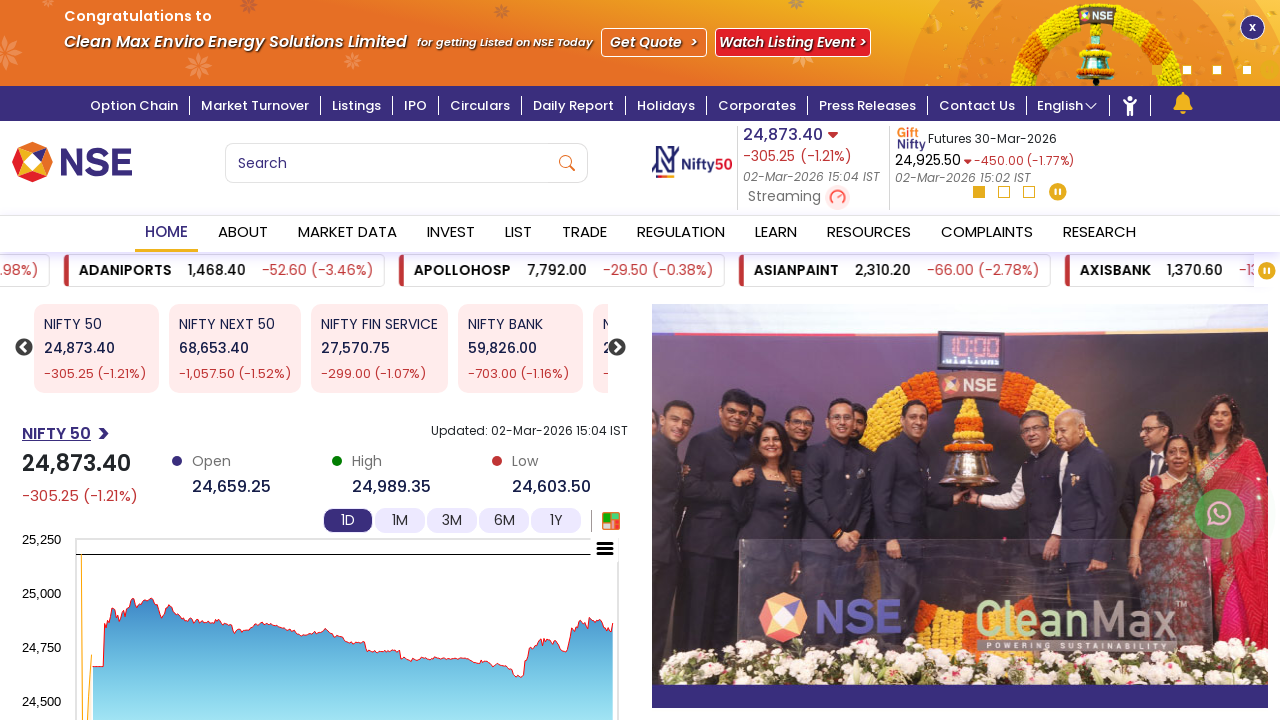

Waited for div element to be present on the page
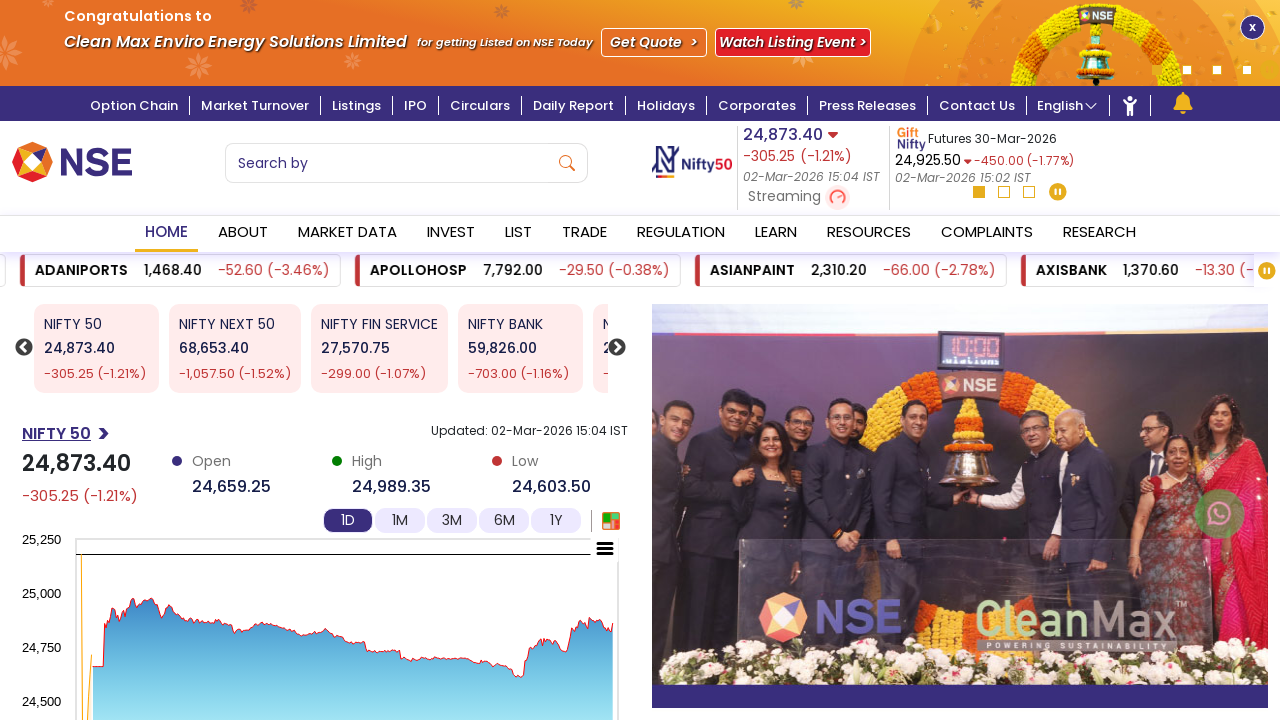

Verified that div element was found and is visible on the page
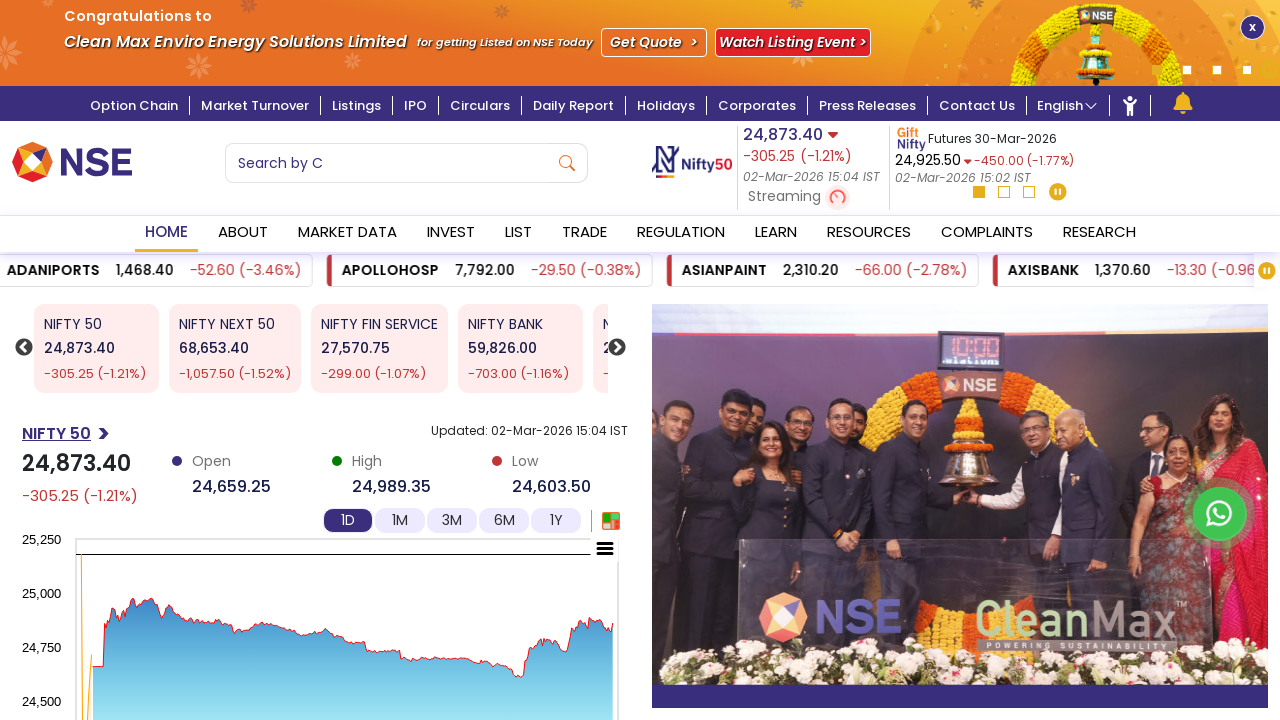

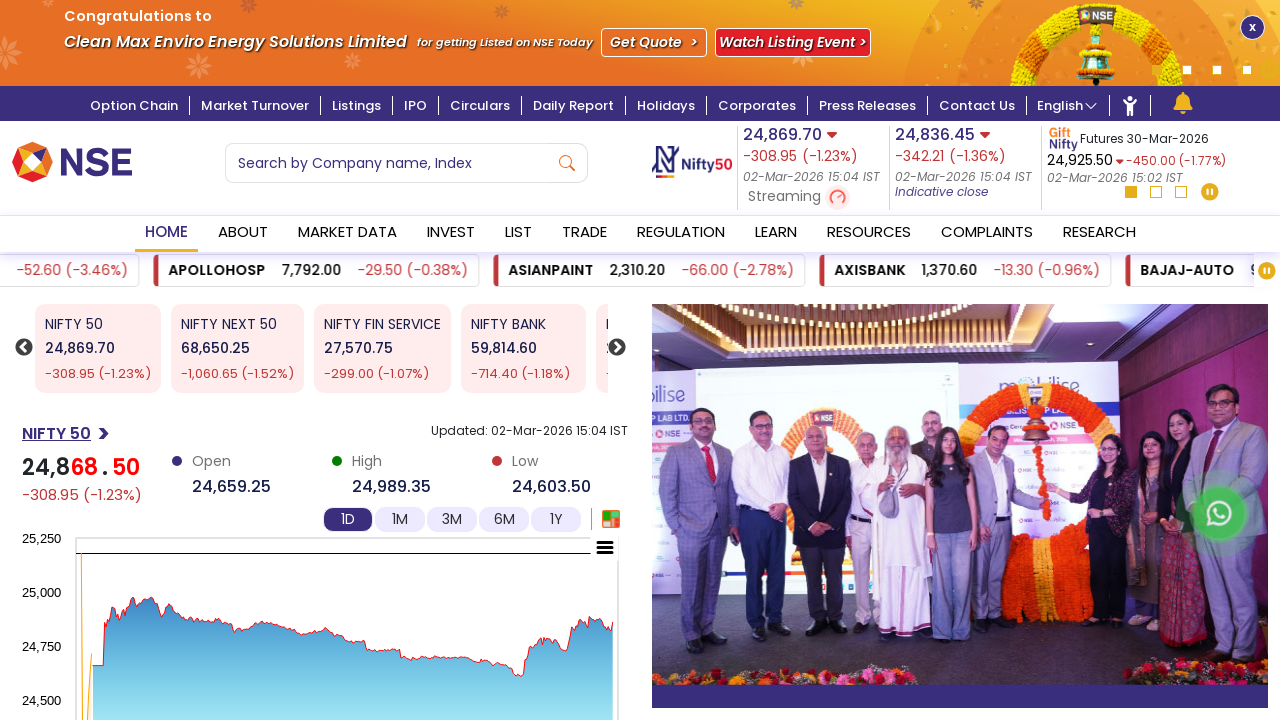